Tests that the Custom Proxy Integration page loads and displays a visitorId in the pre element

Starting URL: https://experiments.martinmakarsky.com/custom-proxy-integration

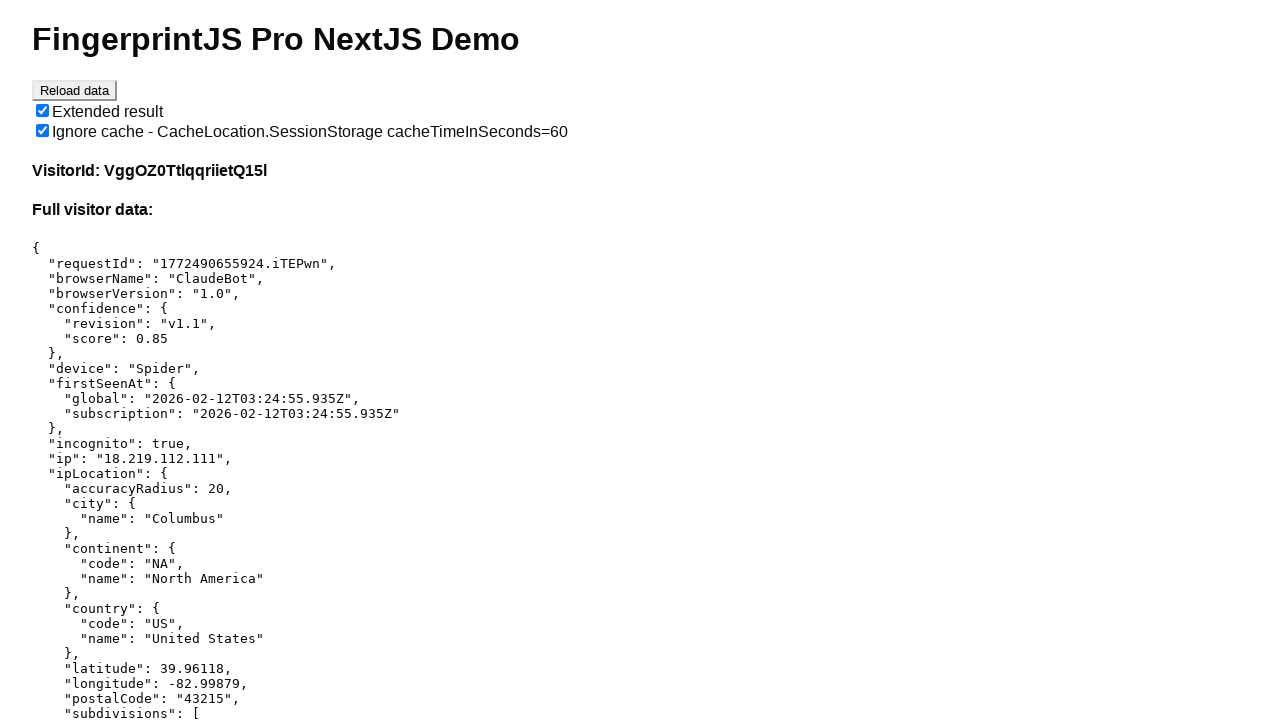

Navigated to Custom Proxy Integration page
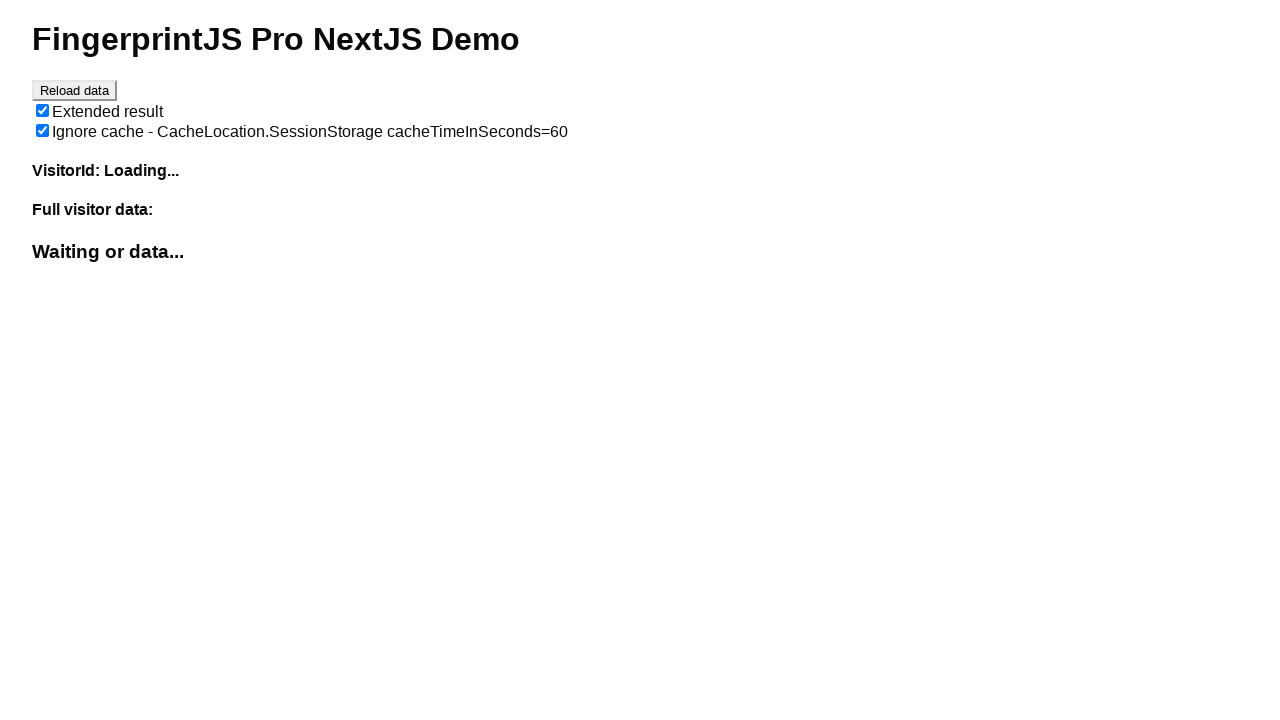

Pre element with visitor data loaded
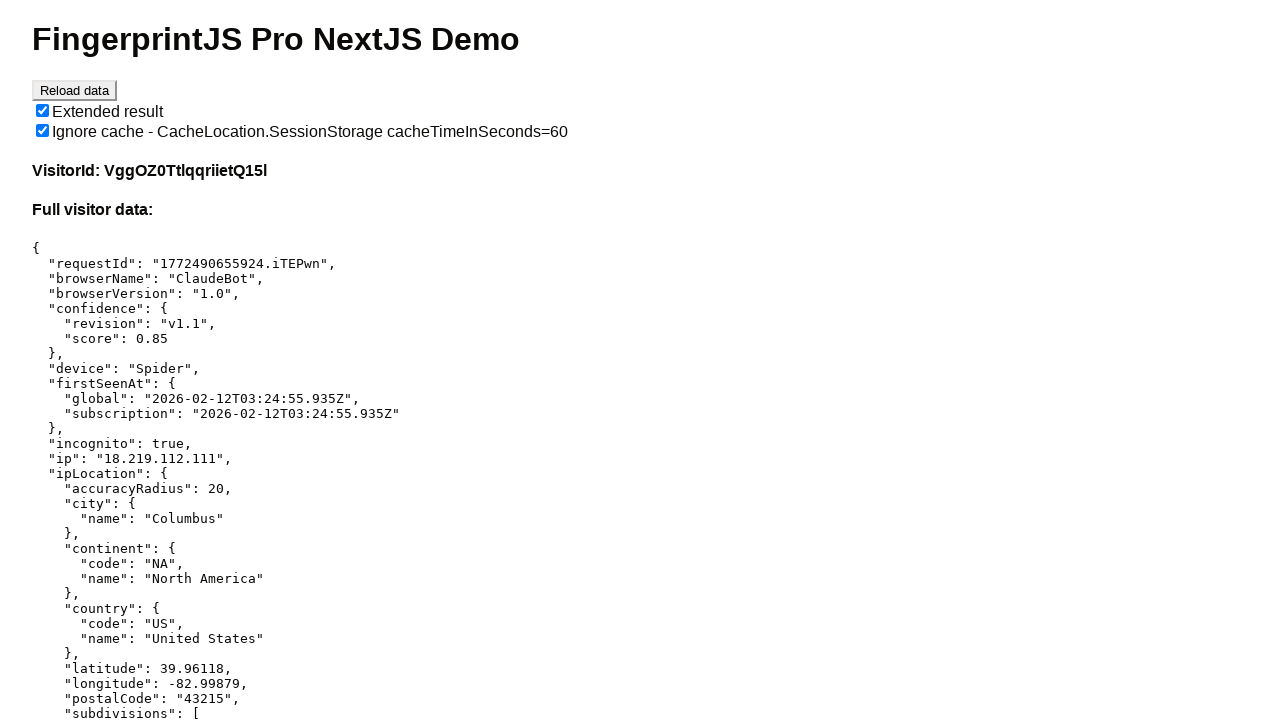

Retrieved visitorId from pre element: {
  "requestId": "1772490655924.iTEPwn",
  "browserName": "ClaudeBot",
  "browserVersion": "1.0",
  "confidence": {
    "revision": "v1.1",
    "score": 0.85
  },
  "device": "Spider",
  "firstSeenAt": {
    "global": "2026-02-12T03:24:55.935Z",
    "subscription": "2026-02-12T03:24:55.935Z"
  },
  "incognito": true,
  "ip": "18.219.112.111",
  "ipLocation": {
    "accuracyRadius": 20,
    "city": {
      "name": "Columbus"
    },
    "continent": {
      "code": "NA",
      "name": "North America"
    },
    "country": {
      "code": "US",
      "name": "United States"
    },
    "latitude": 39.96118,
    "longitude": -82.99879,
    "postalCode": "43215",
    "subdivisions": [
      {
        "isoCode": "OH",
        "name": "Ohio"
      }
    ],
    "timezone": "America/New_York"
  },
  "lastSeenAt": {
    "global": "2026-03-02T22:30:52.026Z",
    "subscription": "2026-03-02T22:30:52.026Z"
  },
  "meta": {
    "version": "v1.1.4422+d61d8f8"
  },
  "os": "Mac OS X",
  "osVersion": "10.15.7",
  "supplementaryIds": {
    "highRecall": {
      "firstSeenAt": {
        "global": "2026-02-12T03:24:55.935Z",
        "subscription": "2026-02-12T03:24:55.935Z"
      },
      "lastSeenAt": {
        "global": "2026-03-02T22:30:52.026Z",
        "subscription": "2026-03-02T22:30:52.026Z"
      },
      "visitorFound": true,
      "visitorId": "bX6KihuSb4lMvXB8NxK44J_hr"
    },
    "standard": {
      "confidence": {
        "revision": "v1.1",
        "score": 0.85
      },
      "firstSeenAt": {
        "global": "2026-02-12T03:24:55.935Z",
        "subscription": "2026-02-12T03:24:55.935Z"
      },
      "lastSeenAt": {
        "global": "2026-03-02T22:30:52.026Z",
        "subscription": "2026-03-02T22:30:52.026Z"
      },
      "visitorFound": true,
      "visitorId": "VggOZ0TtlqqriietQ15l"
    }
  },
  "visitorFound": true,
  "visitorId": "VggOZ0TtlqqriietQ15l",
  "cacheHit": true
}
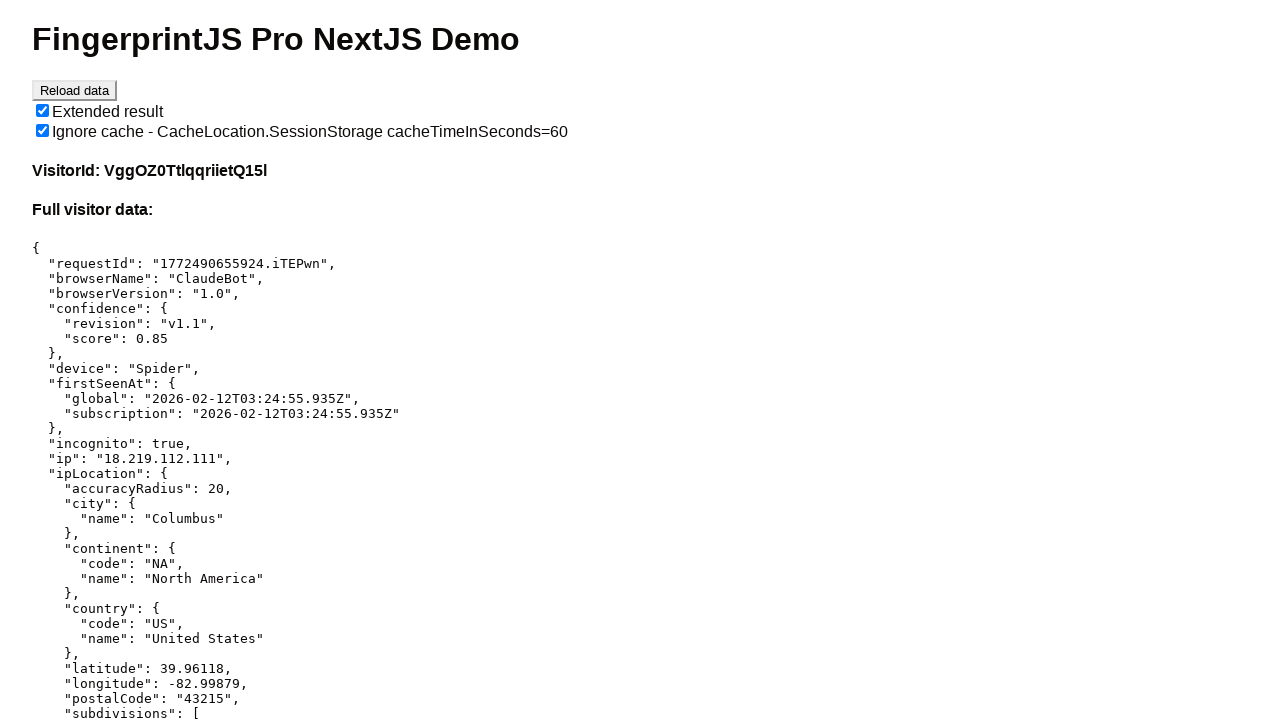

Verified that visitorId is displayed in pre element
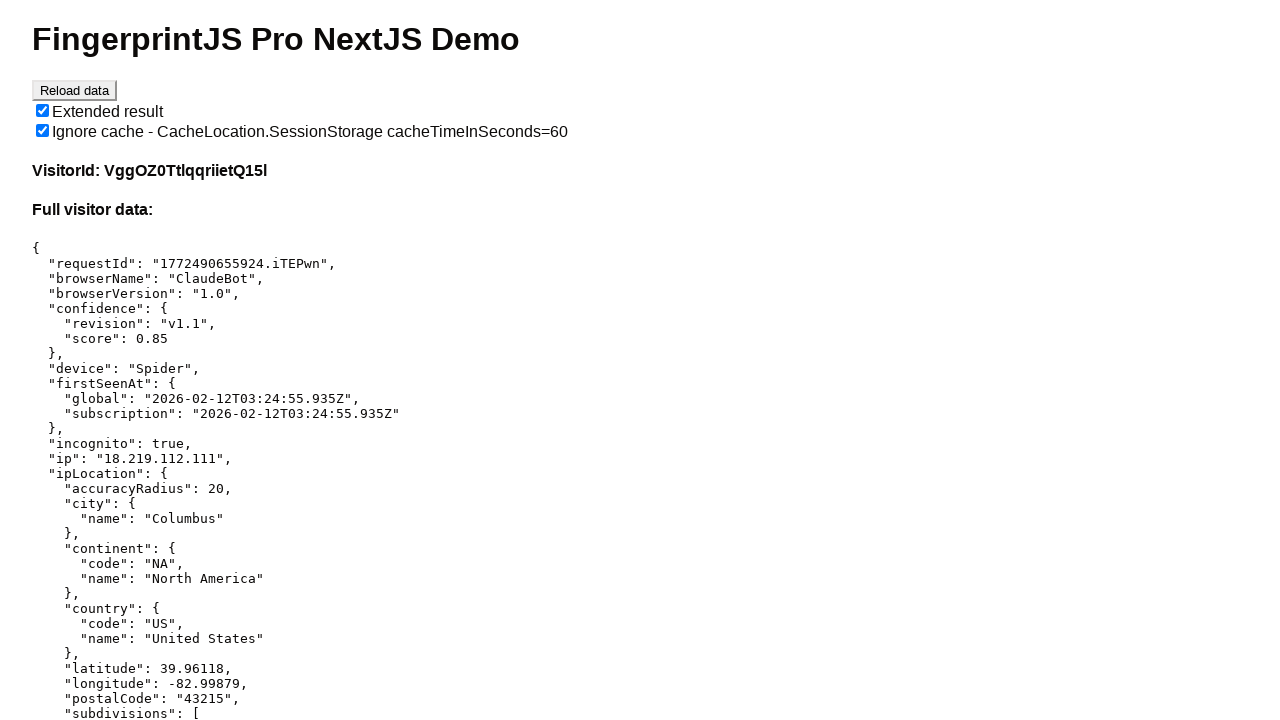

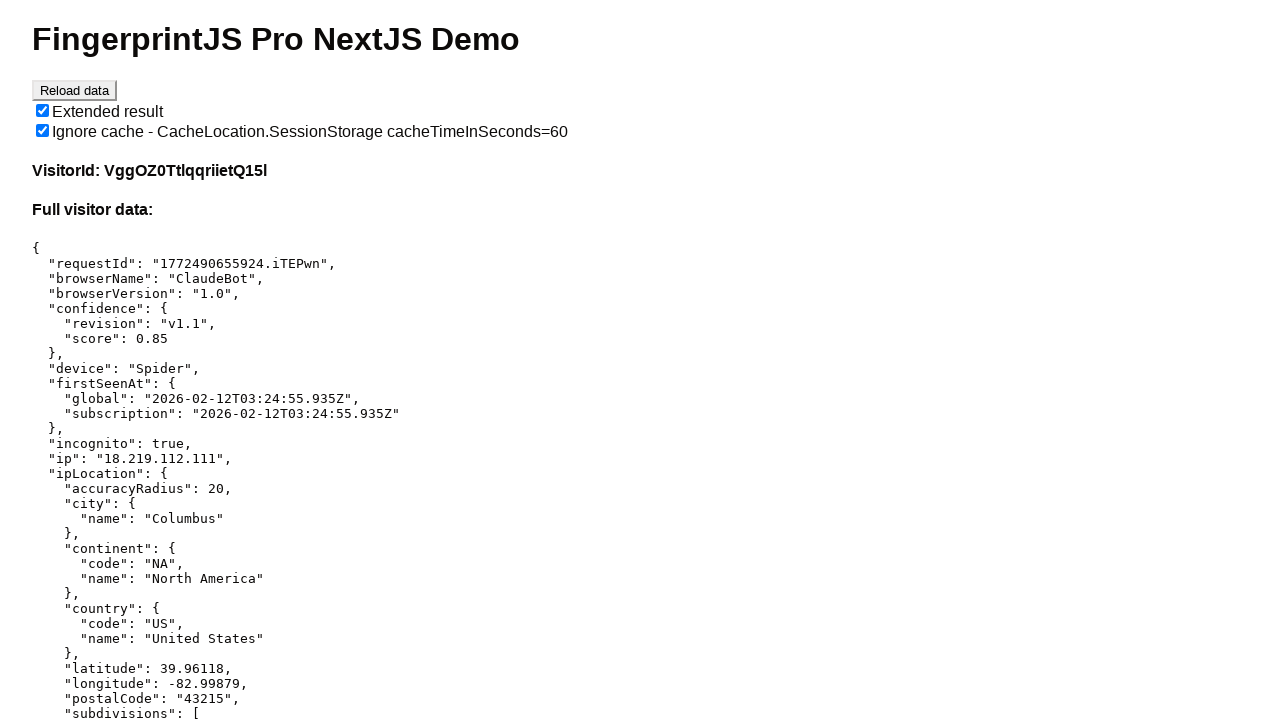